Navigates to a test page with broken links and verifies that link elements are present and can be accessed

Starting URL: http://www.deadlinkcity.com/

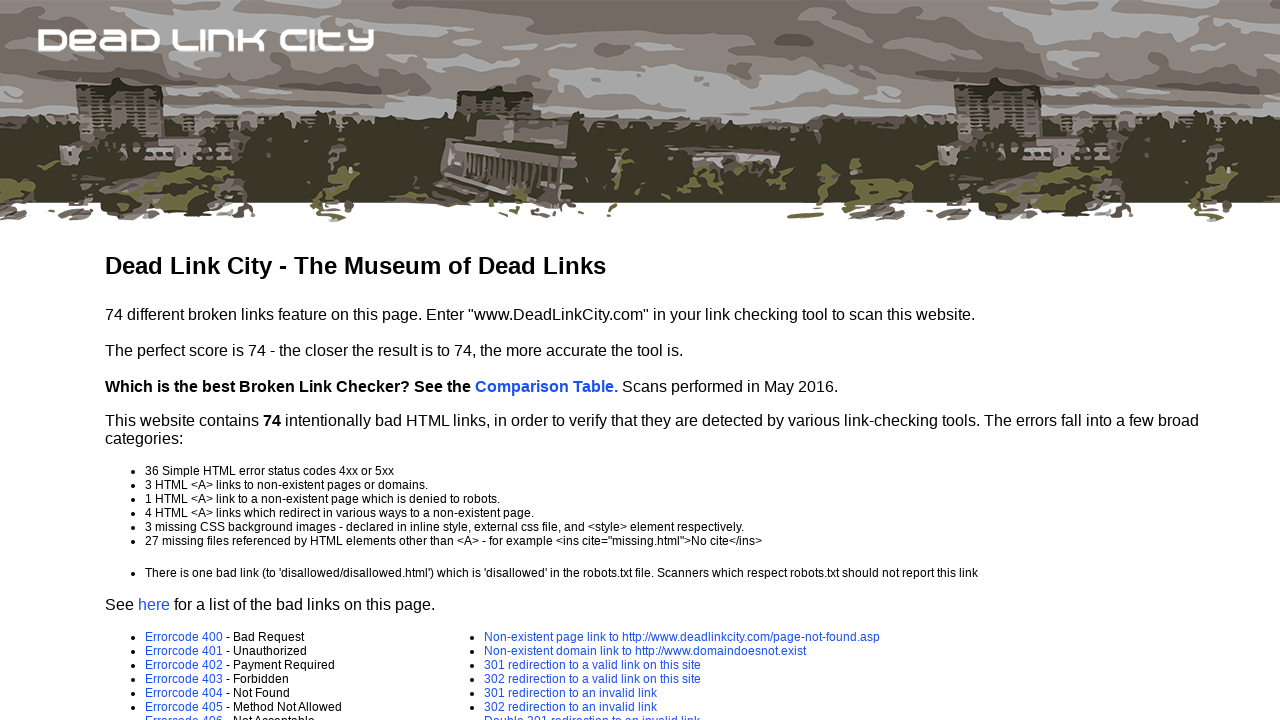

Page fully loaded (networkidle state reached)
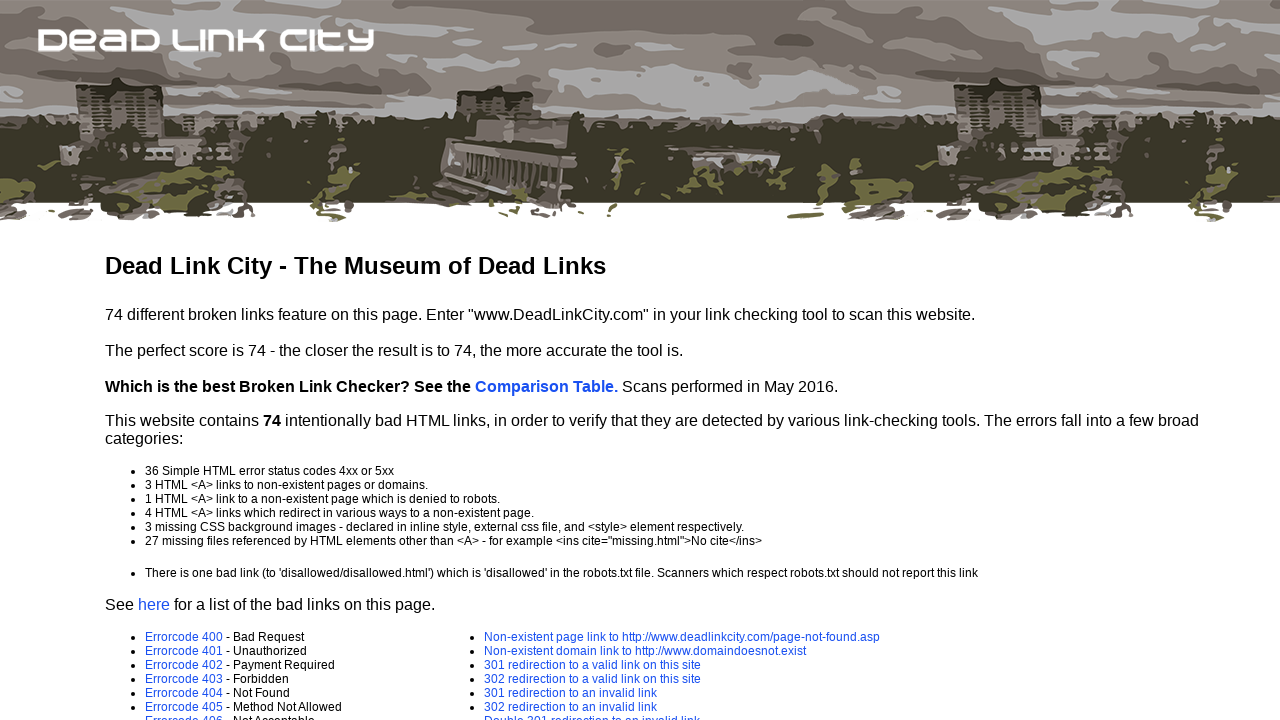

Located all link elements on the page
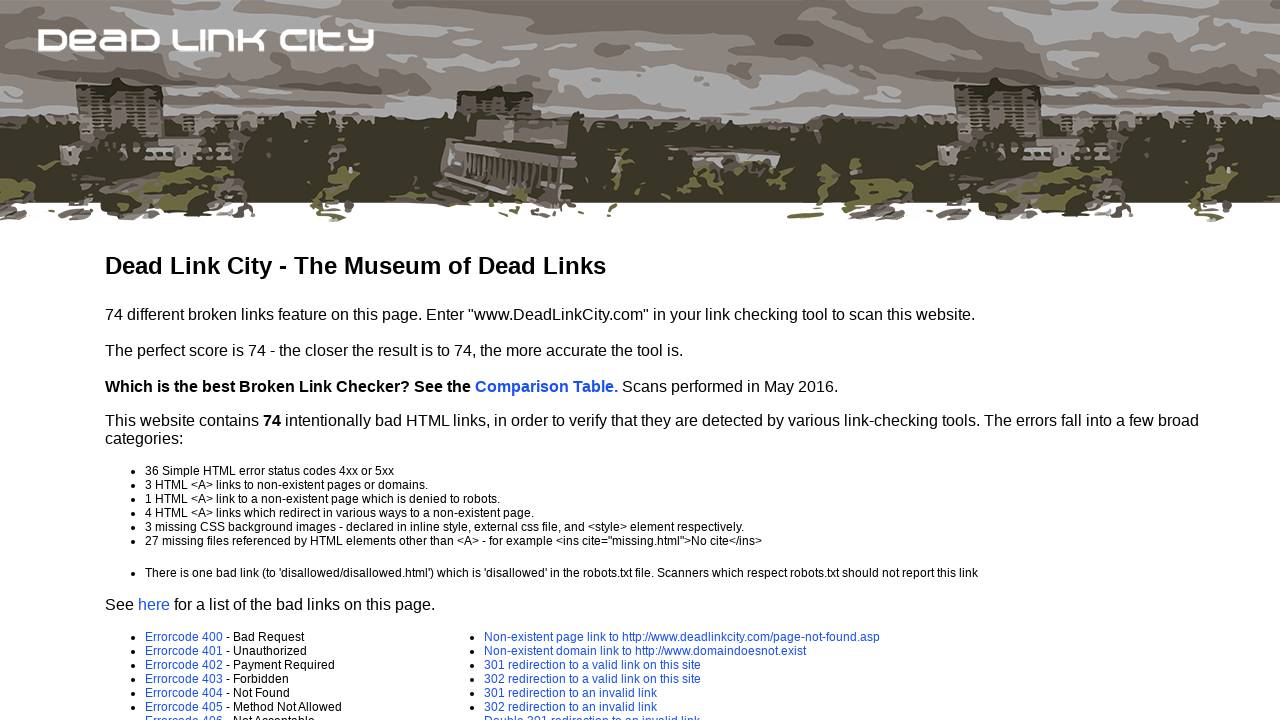

Verified that 48 links are present on the page
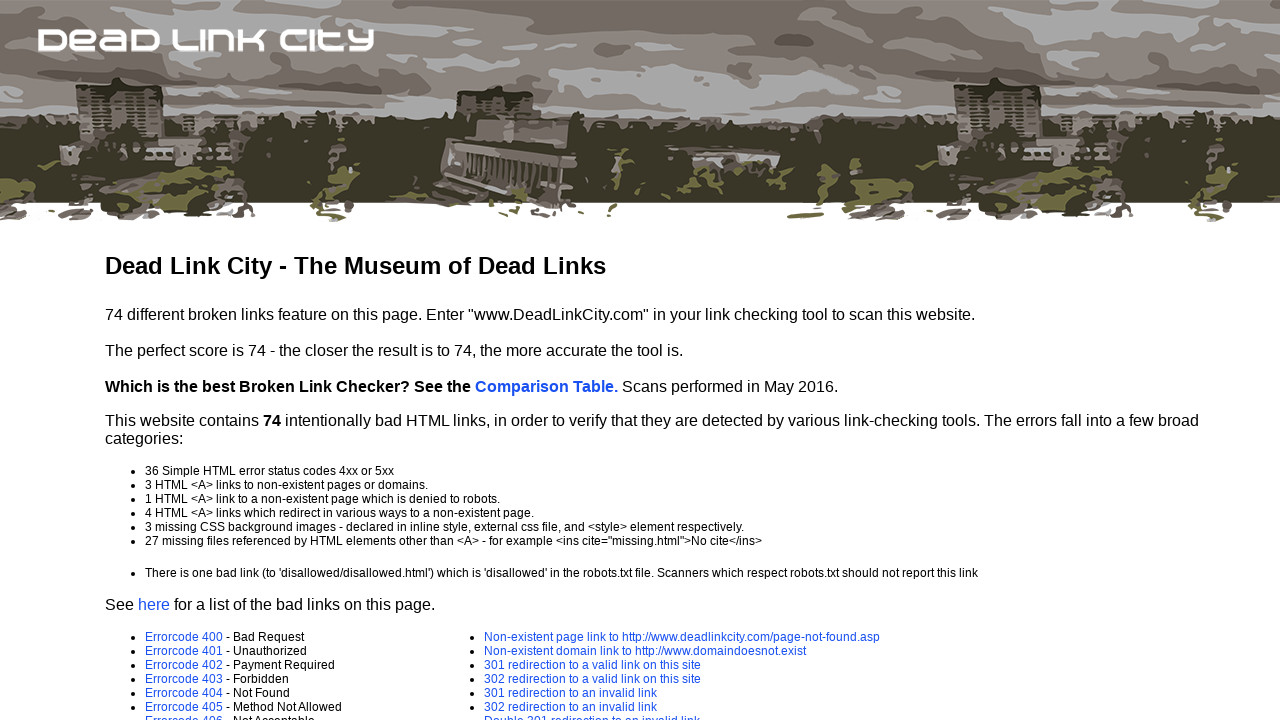

Retrieved href attribute from link 1
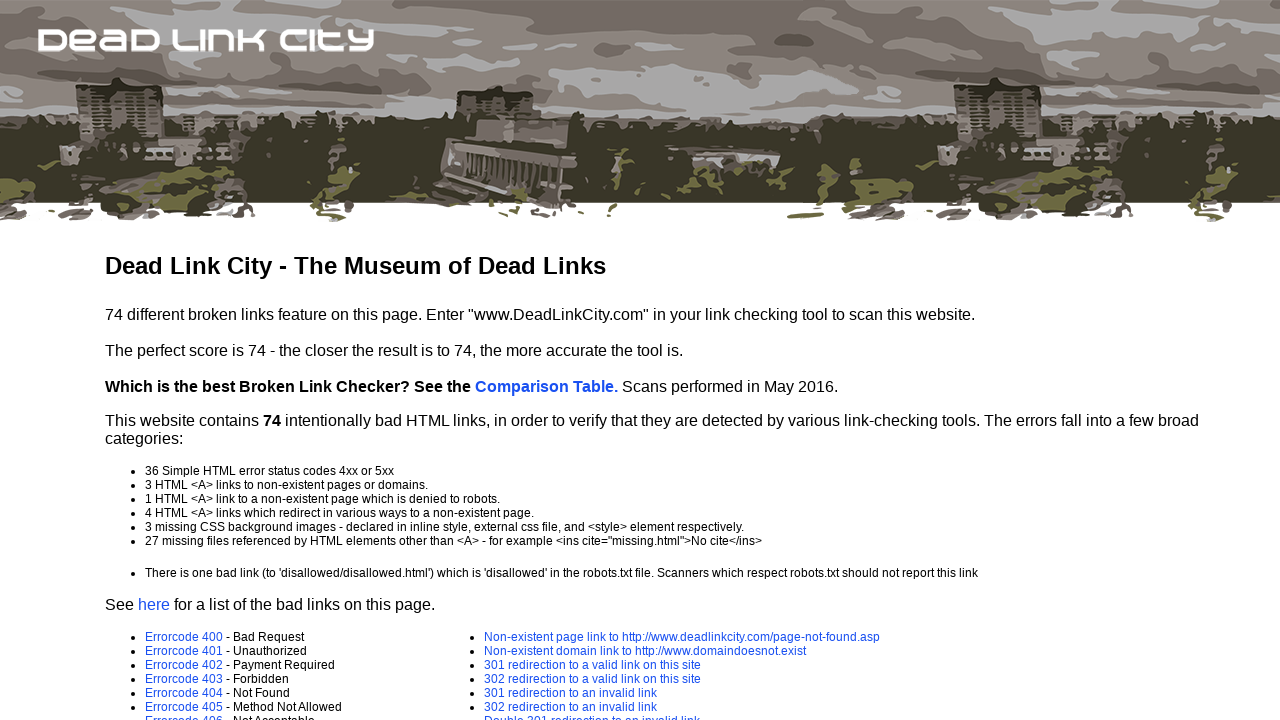

Hovered over link 1 (href: /comparison.asp) at (546, 386) on a >> nth=0
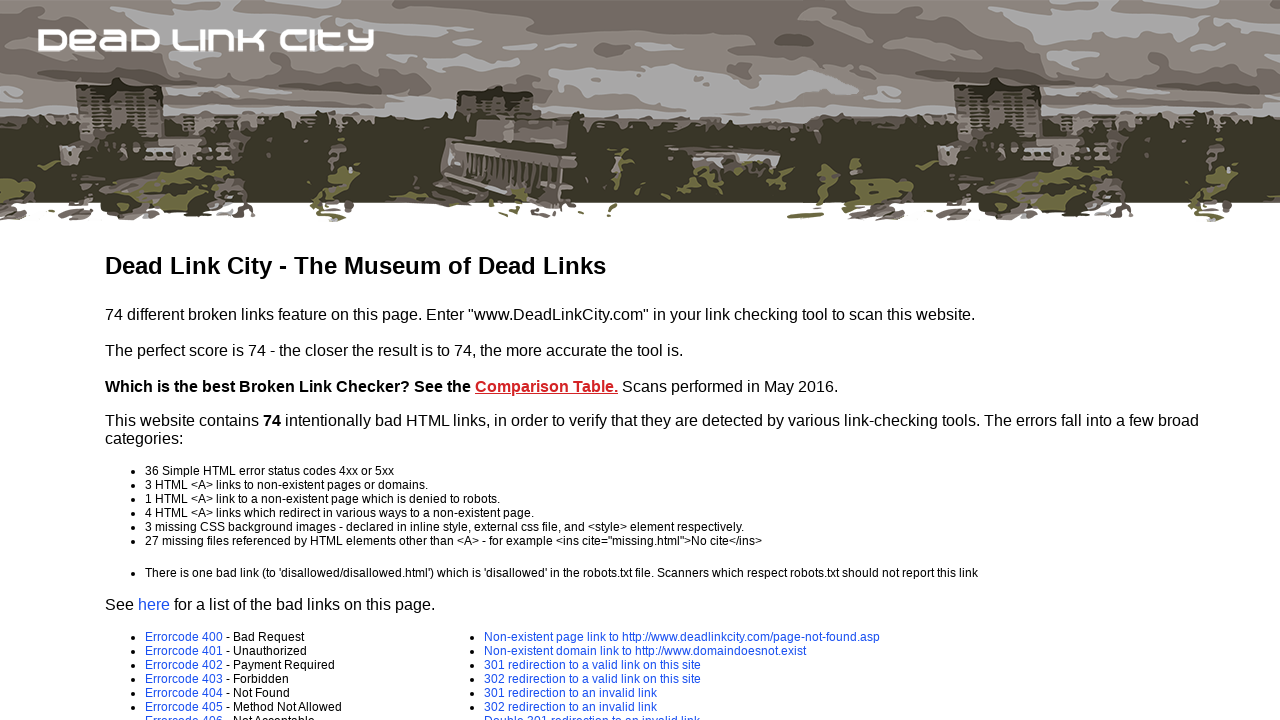

Retrieved href attribute from link 2
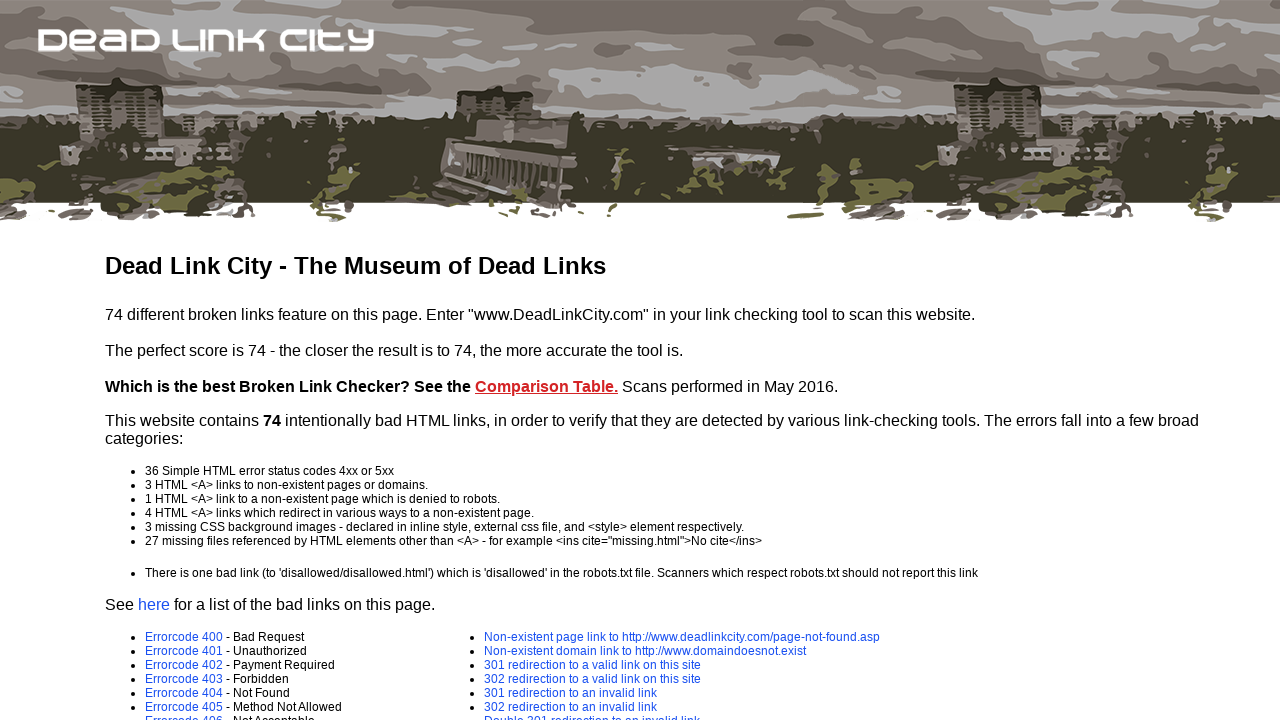

Hovered over link 2 (href: errorlist.asp) at (154, 604) on a >> nth=1
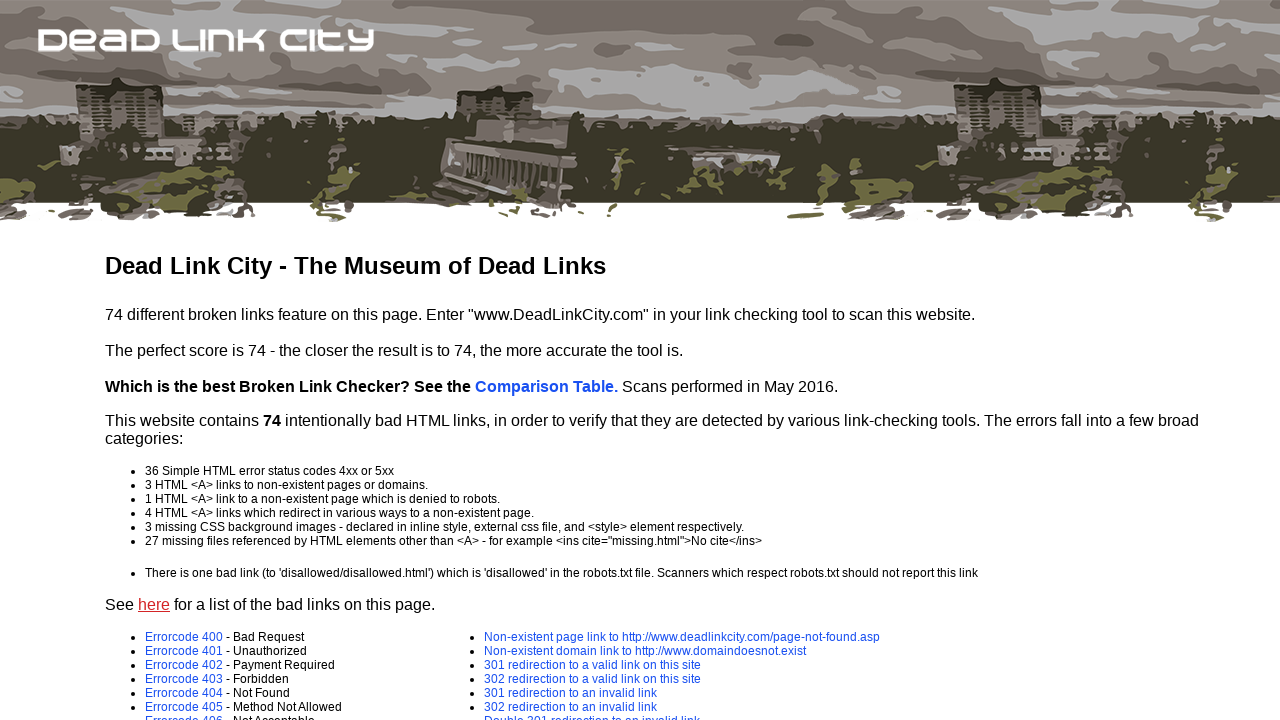

Retrieved href attribute from link 3
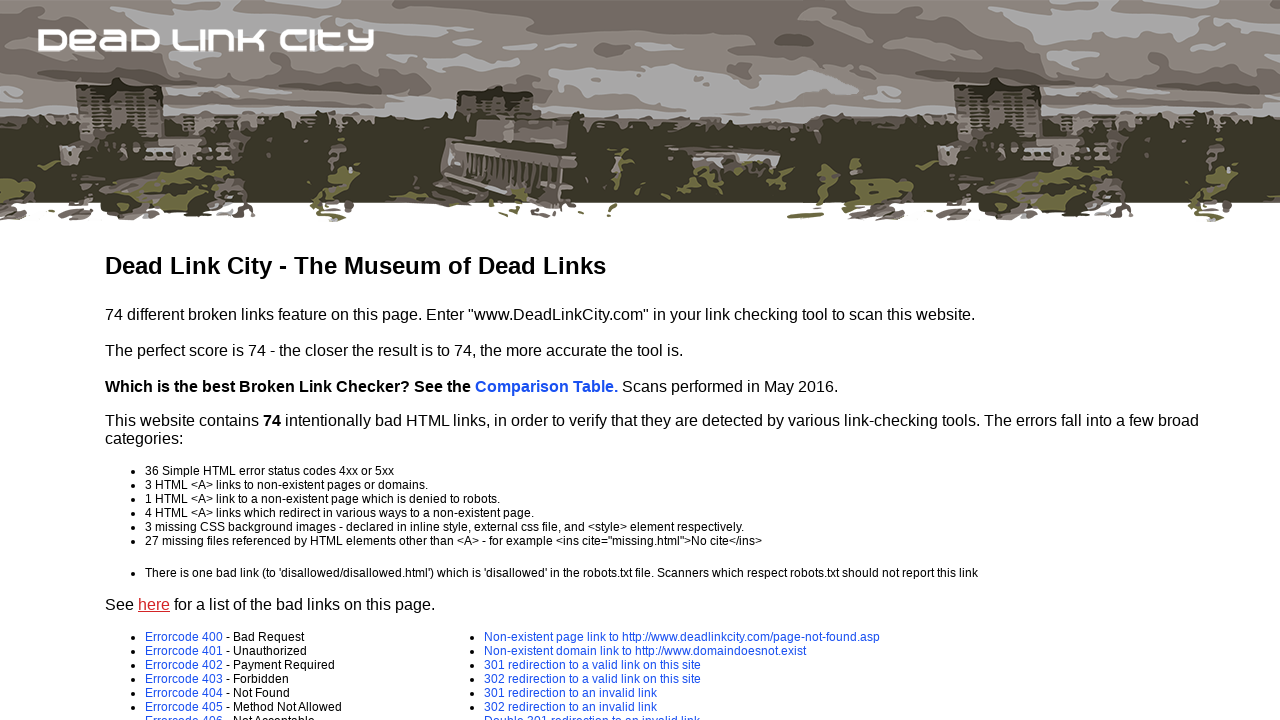

Hovered over link 3 (href: error-page.asp?e=400) at (184, 637) on a >> nth=2
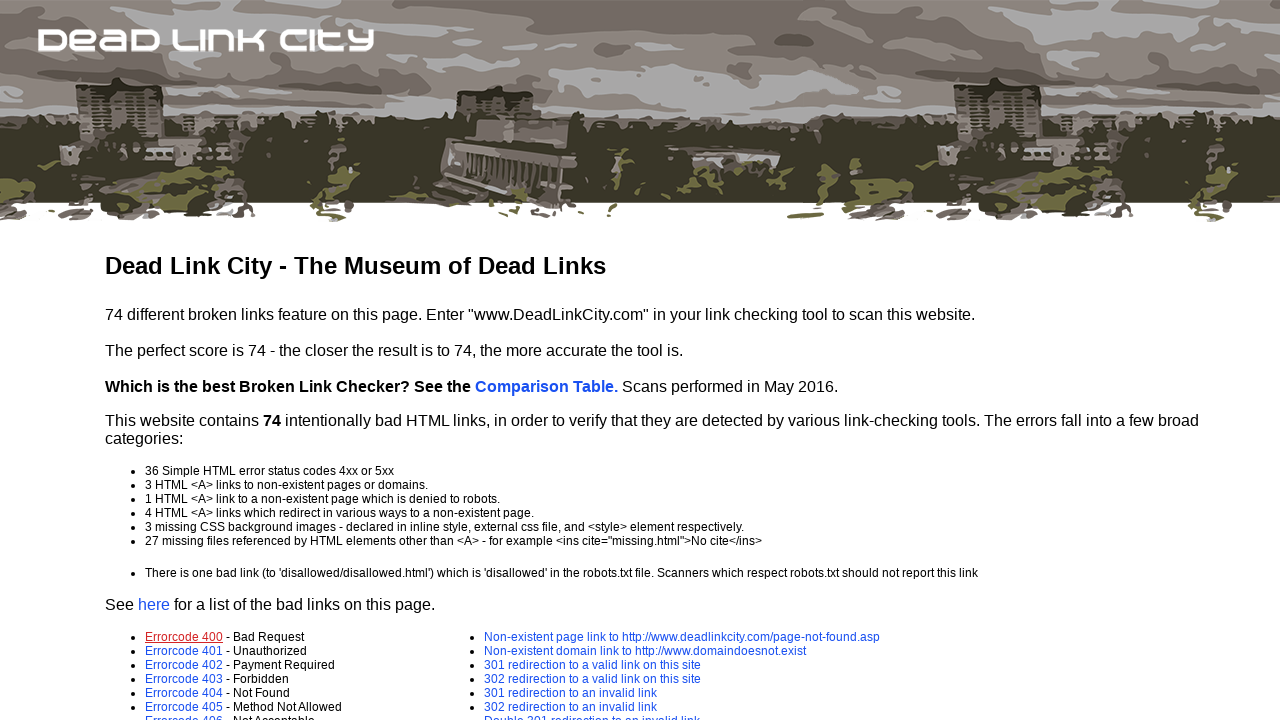

Retrieved href attribute from link 4
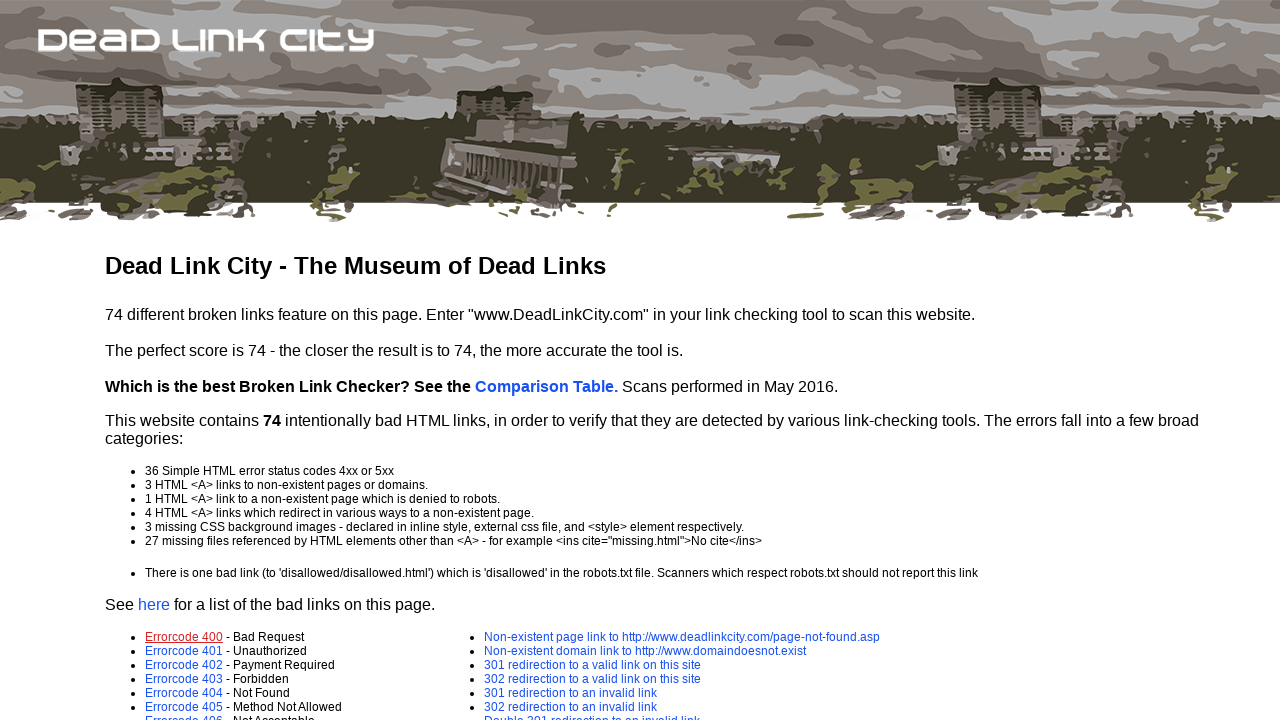

Hovered over link 4 (href: error-page.asp?e=401) at (184, 651) on a >> nth=3
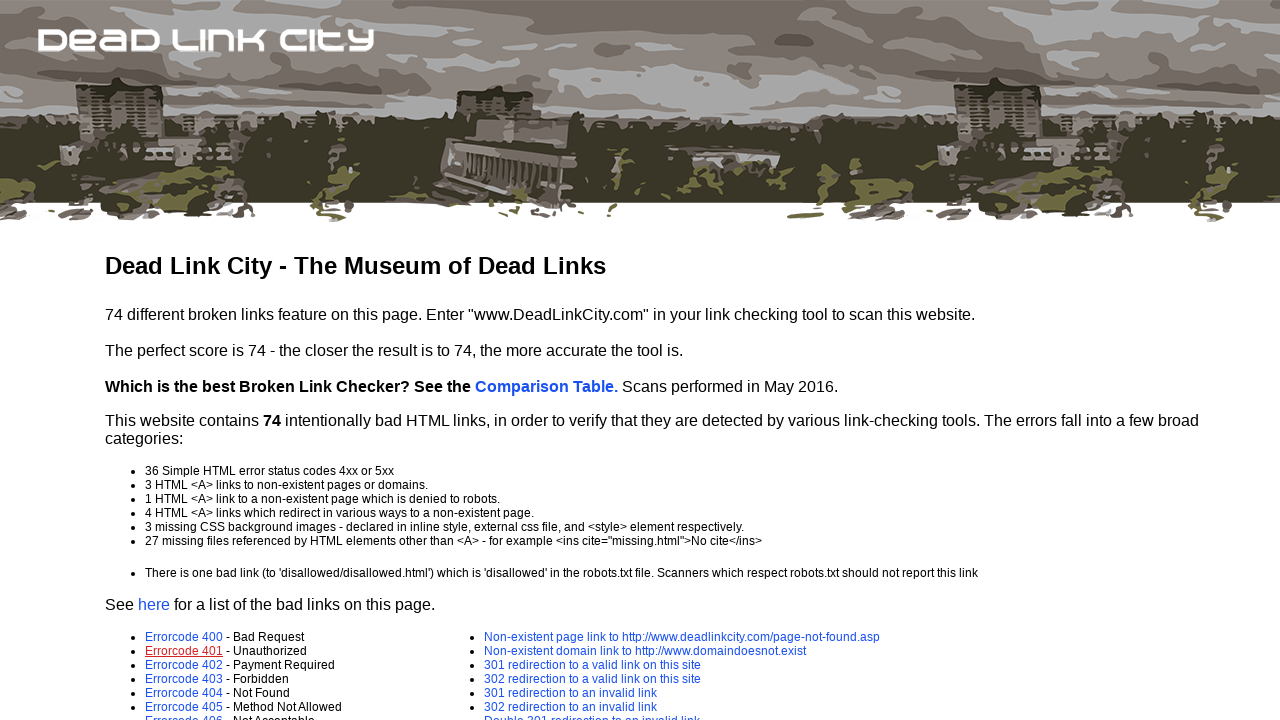

Retrieved href attribute from link 5
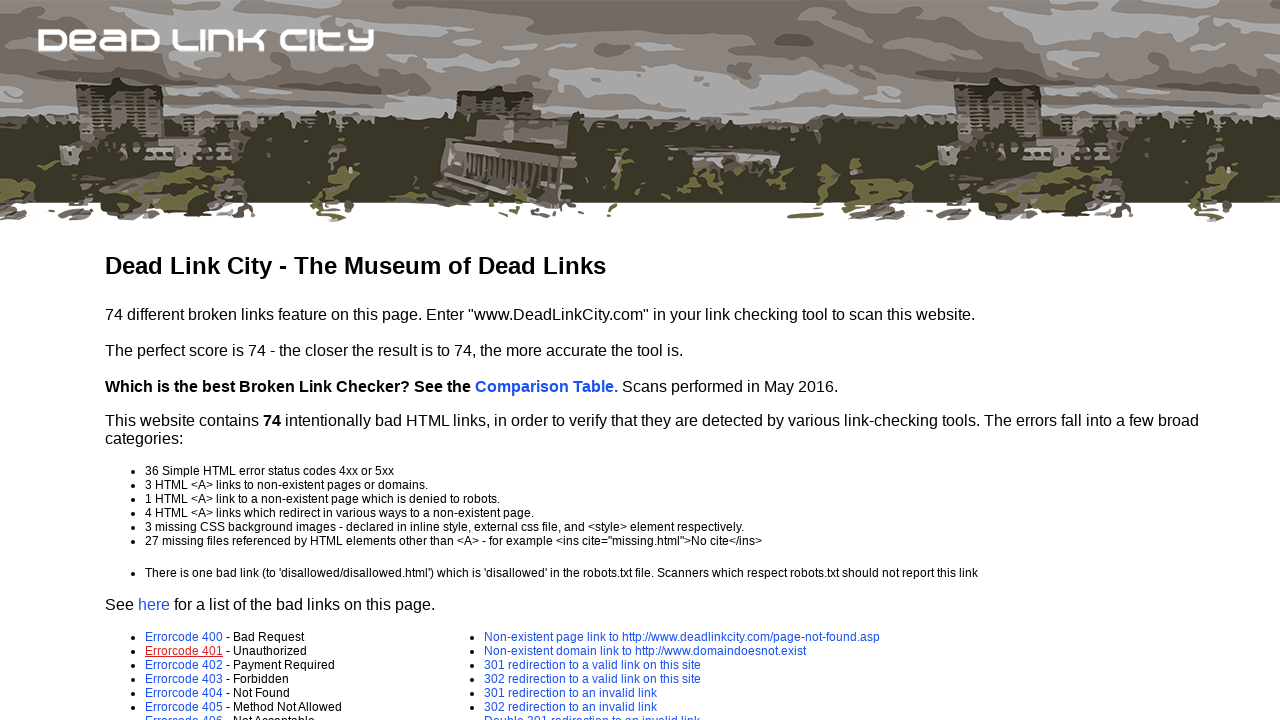

Hovered over link 5 (href: error-page.asp?e=402) at (184, 665) on a >> nth=4
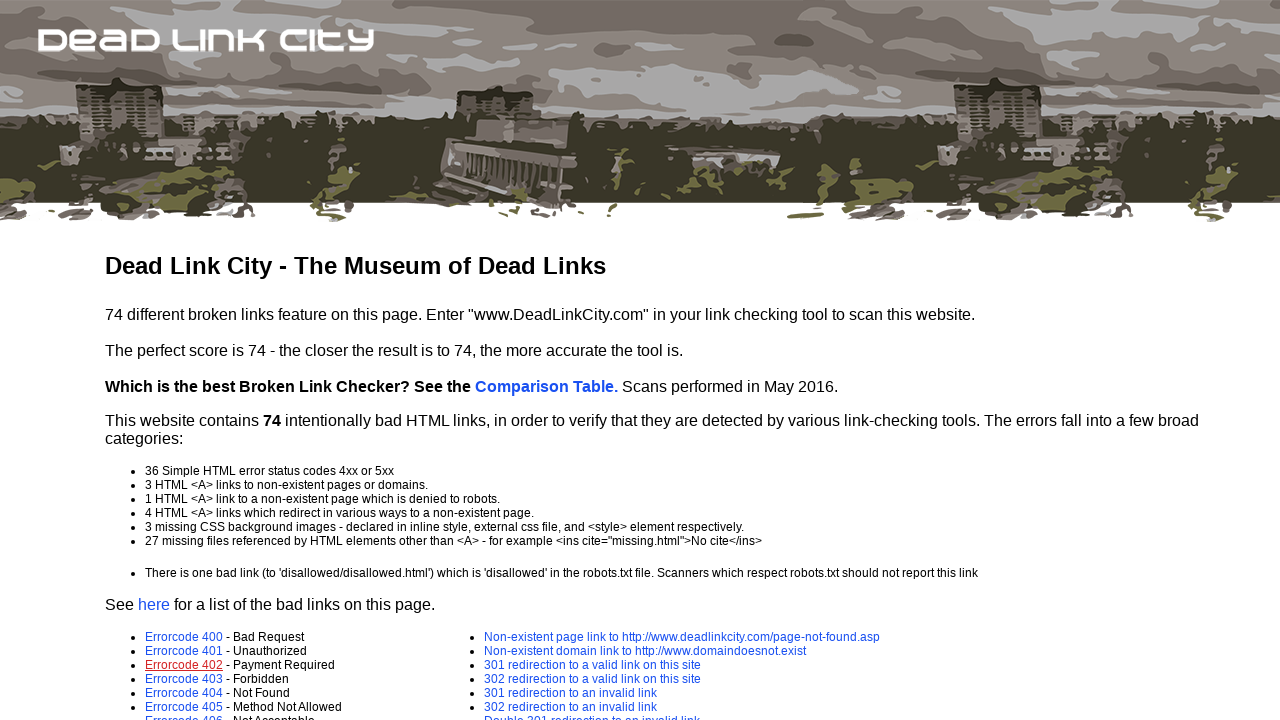

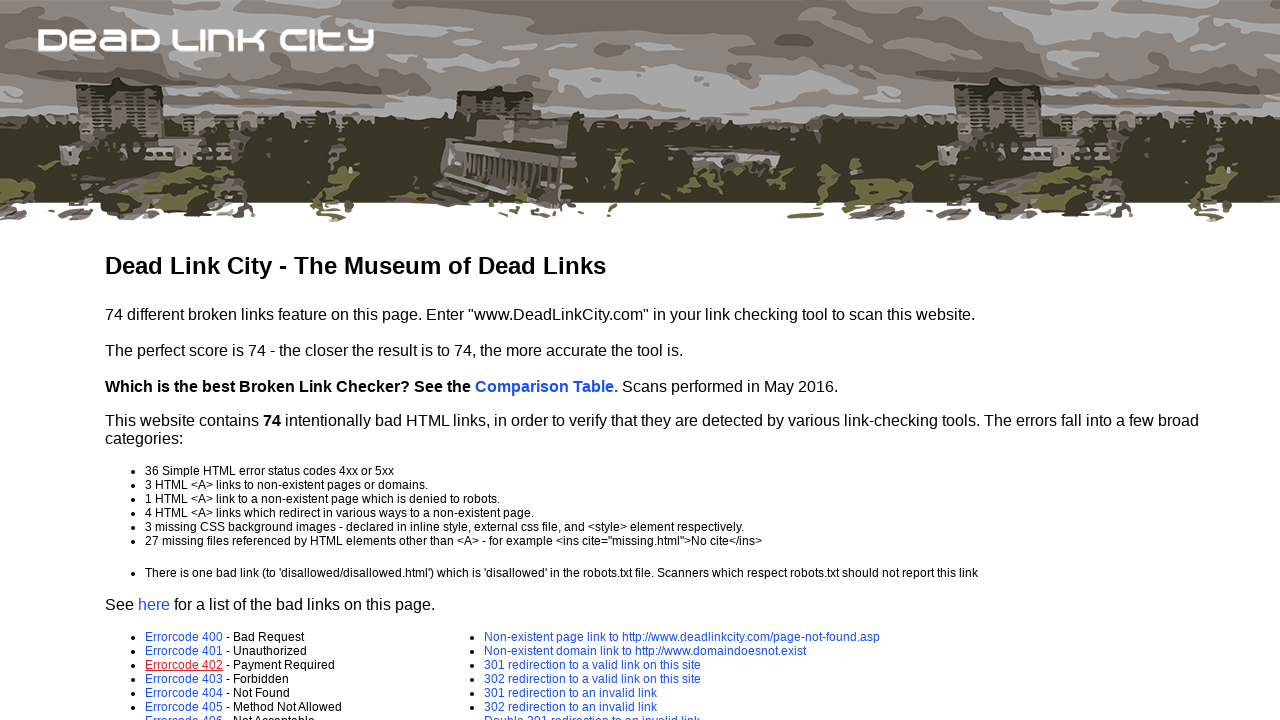